Tests product search and filtering functionality by searching for a product, applying a sort filter, and verifying the results are sorted correctly

Starting URL: https://prod-kurs.coderslab.pl

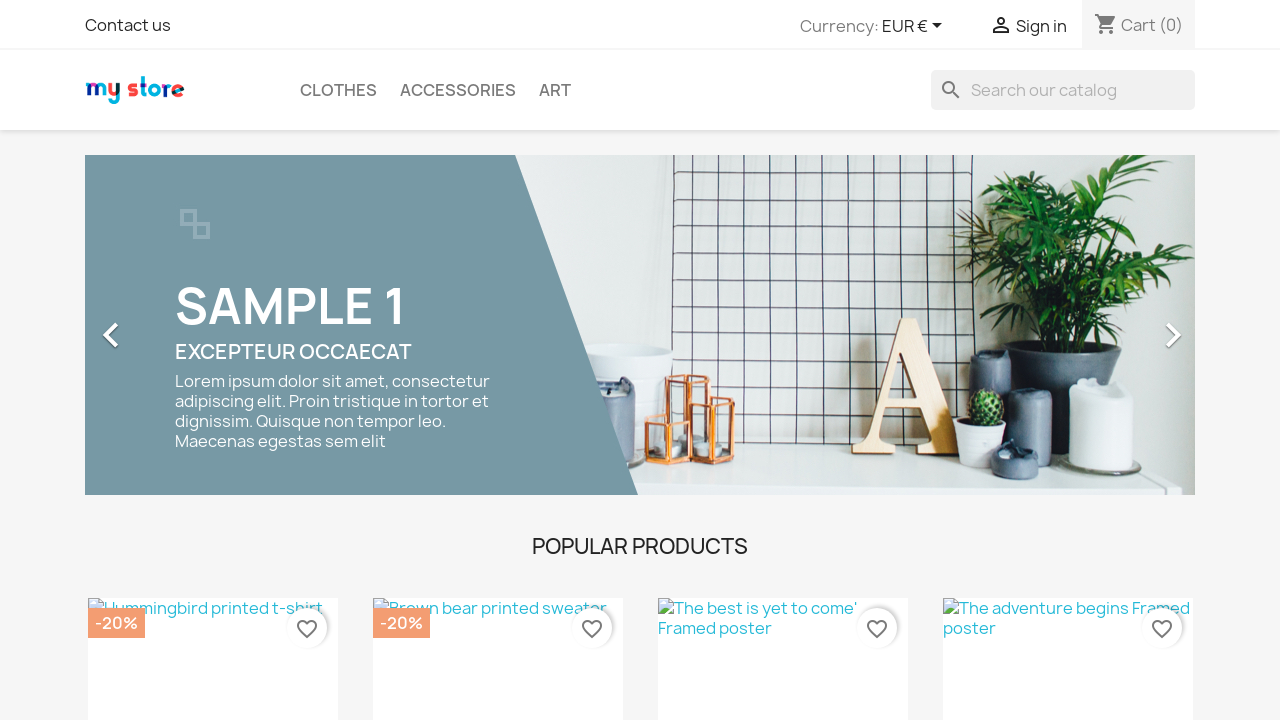

Filled search box with 'notebook' on input[name='s']
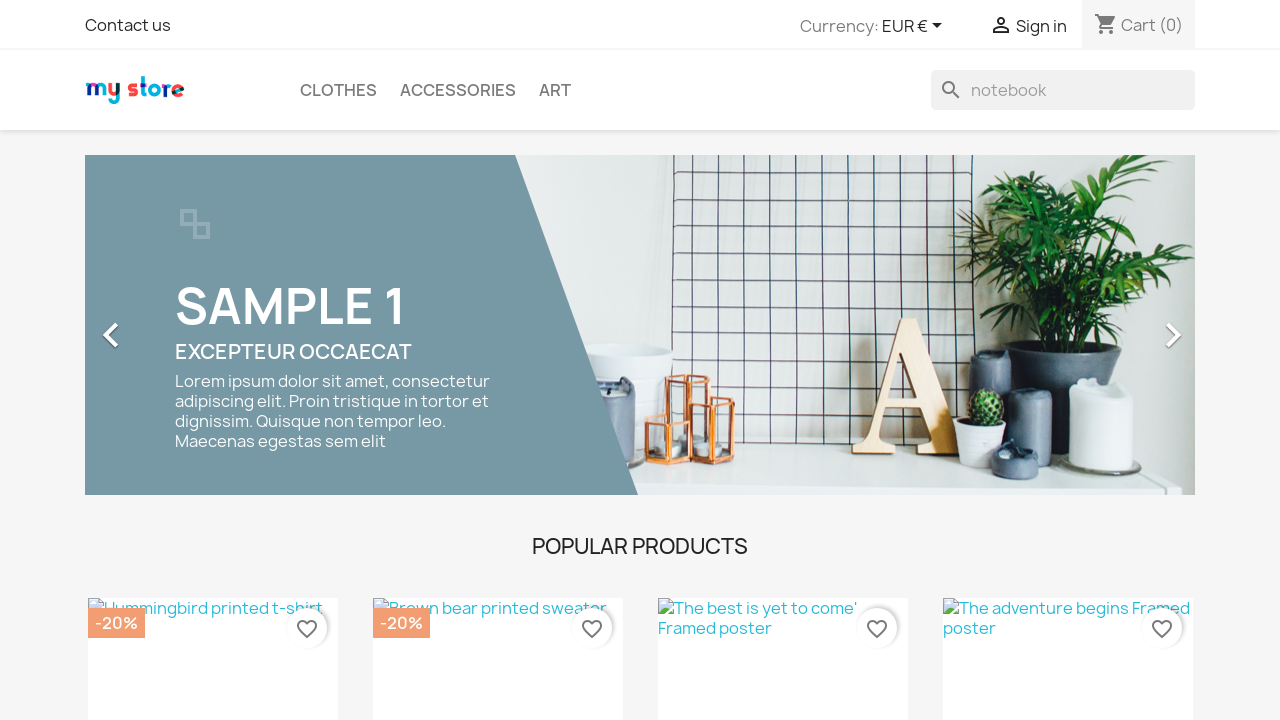

Pressed Enter to search for notebook on input[name='s']
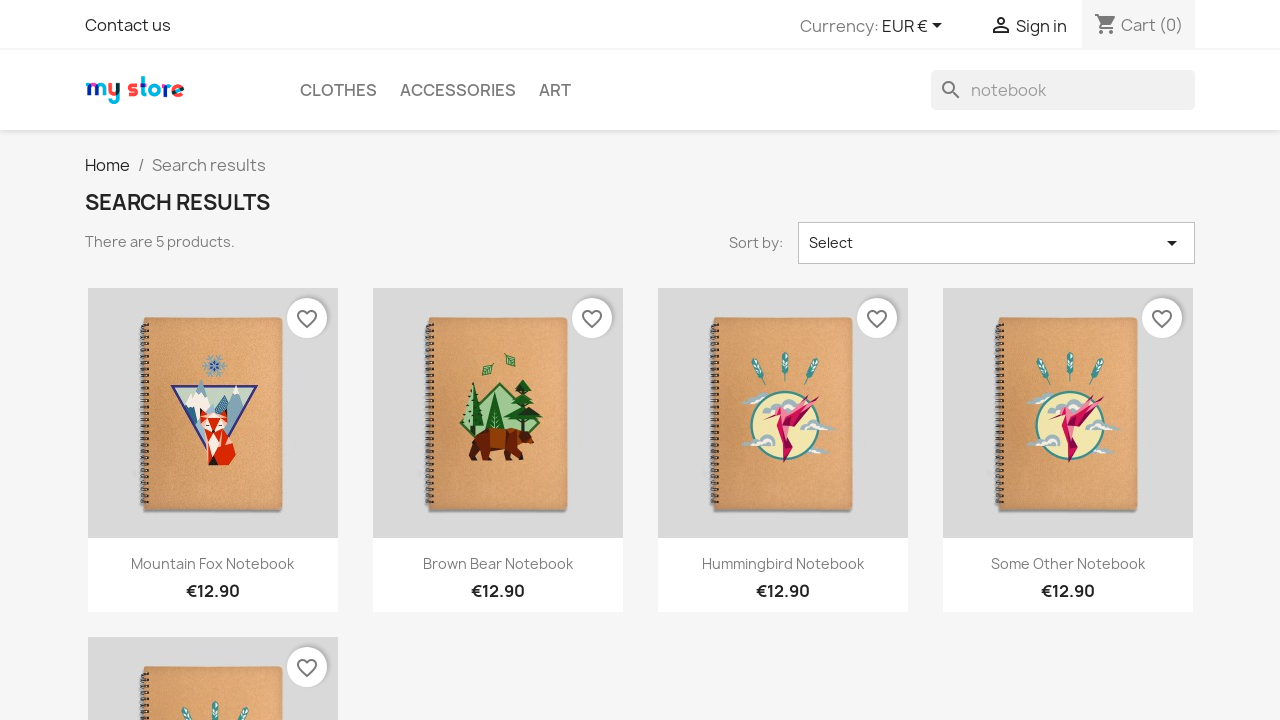

Filter dropdown selector loaded
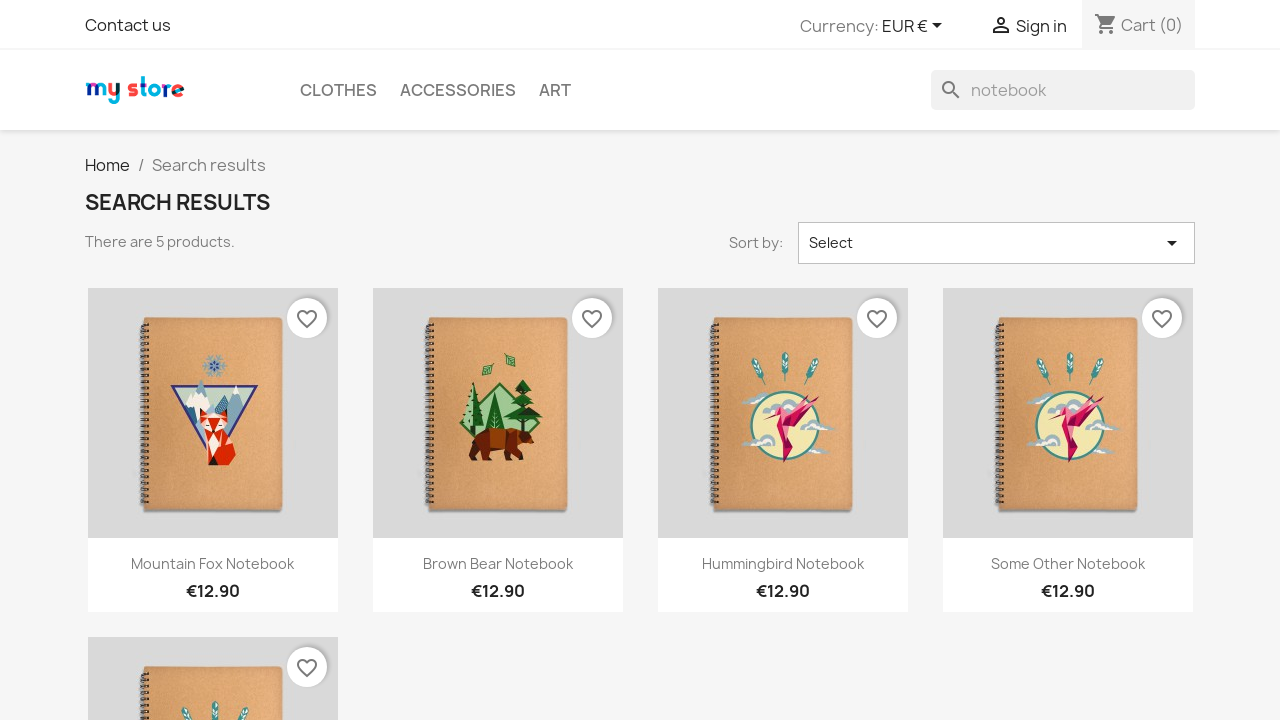

Clicked filter dropdown to open sorting options at (996, 243) on .select-title
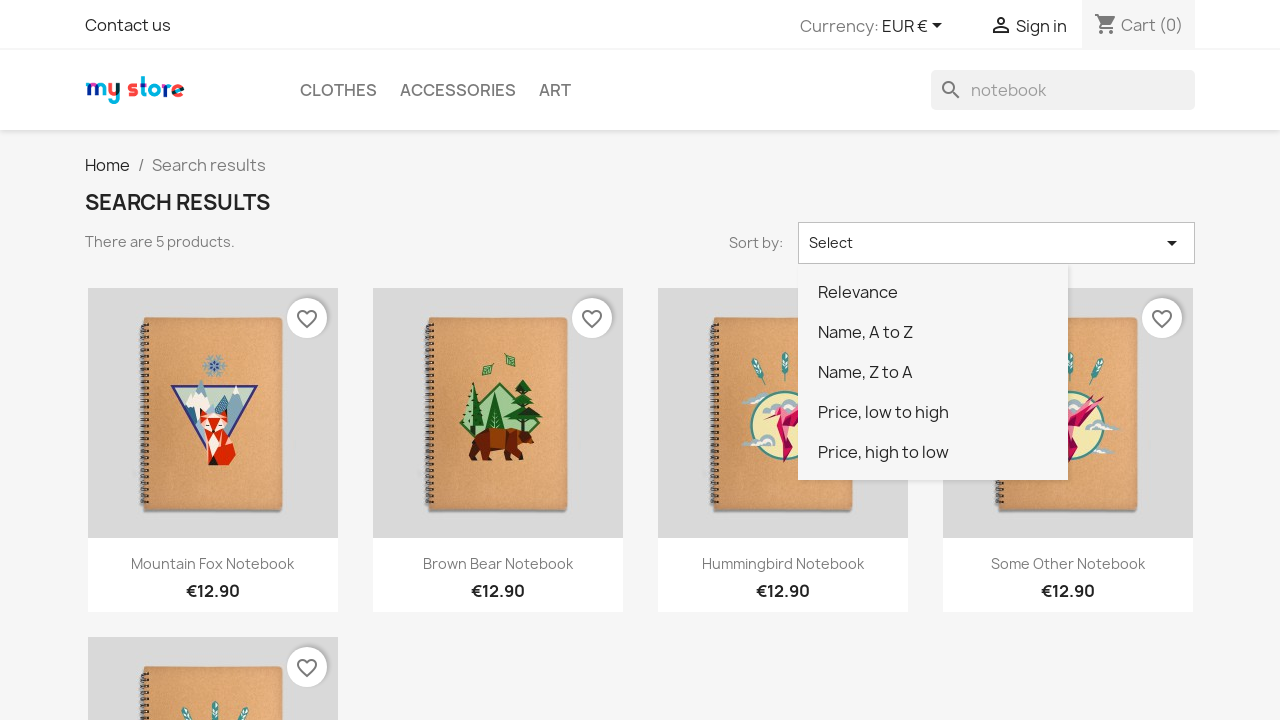

Selected 'Name, A to Z' sorting filter at (933, 332) on text=Name, A to Z
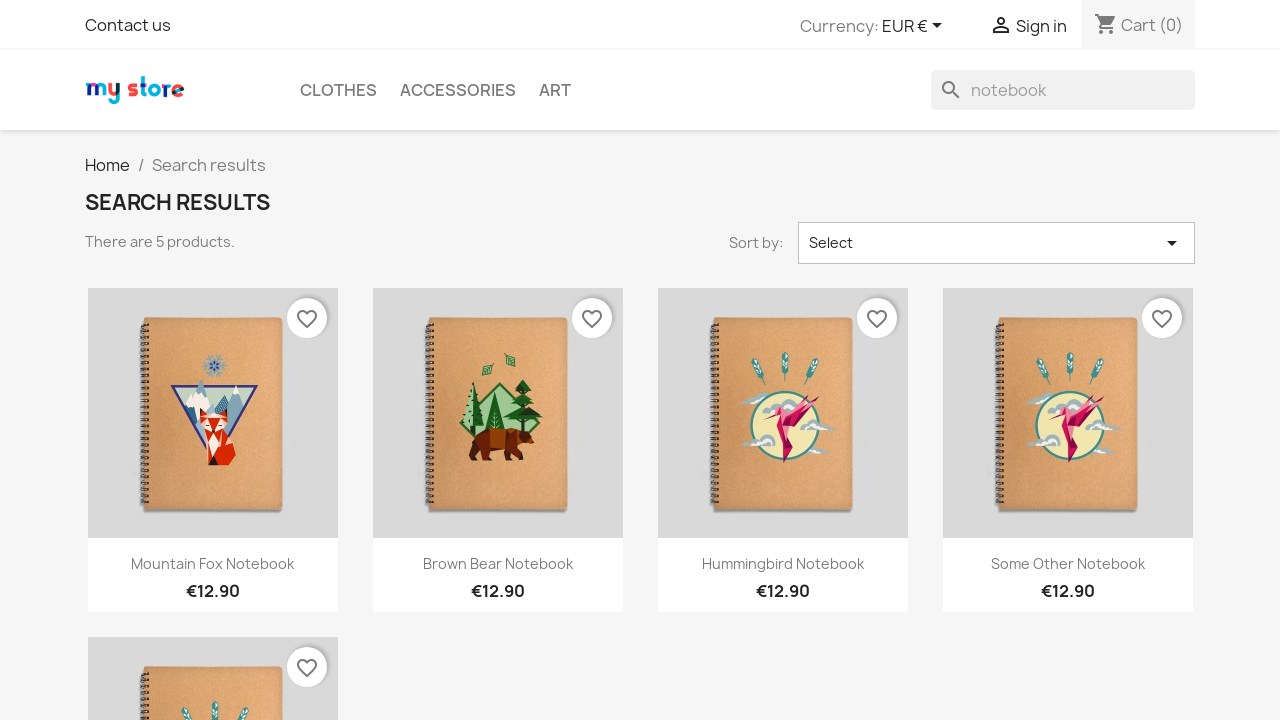

Filtered search results loaded and products displayed sorted alphabetically
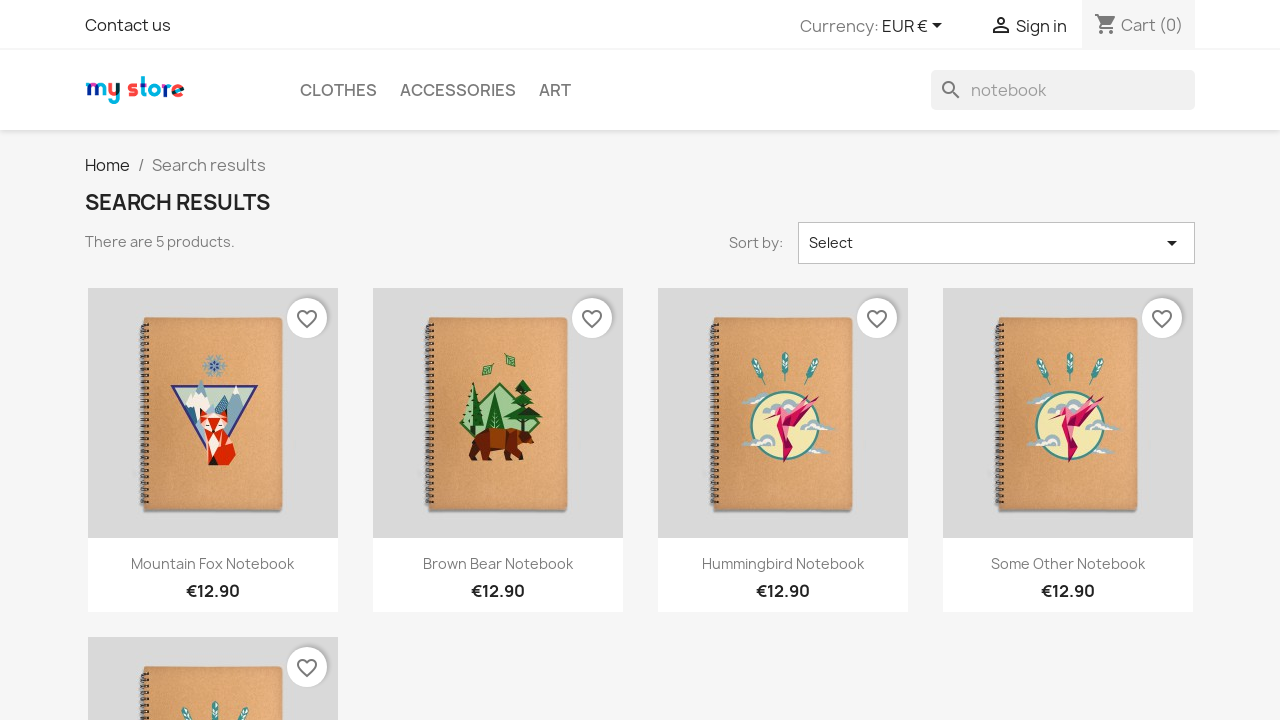

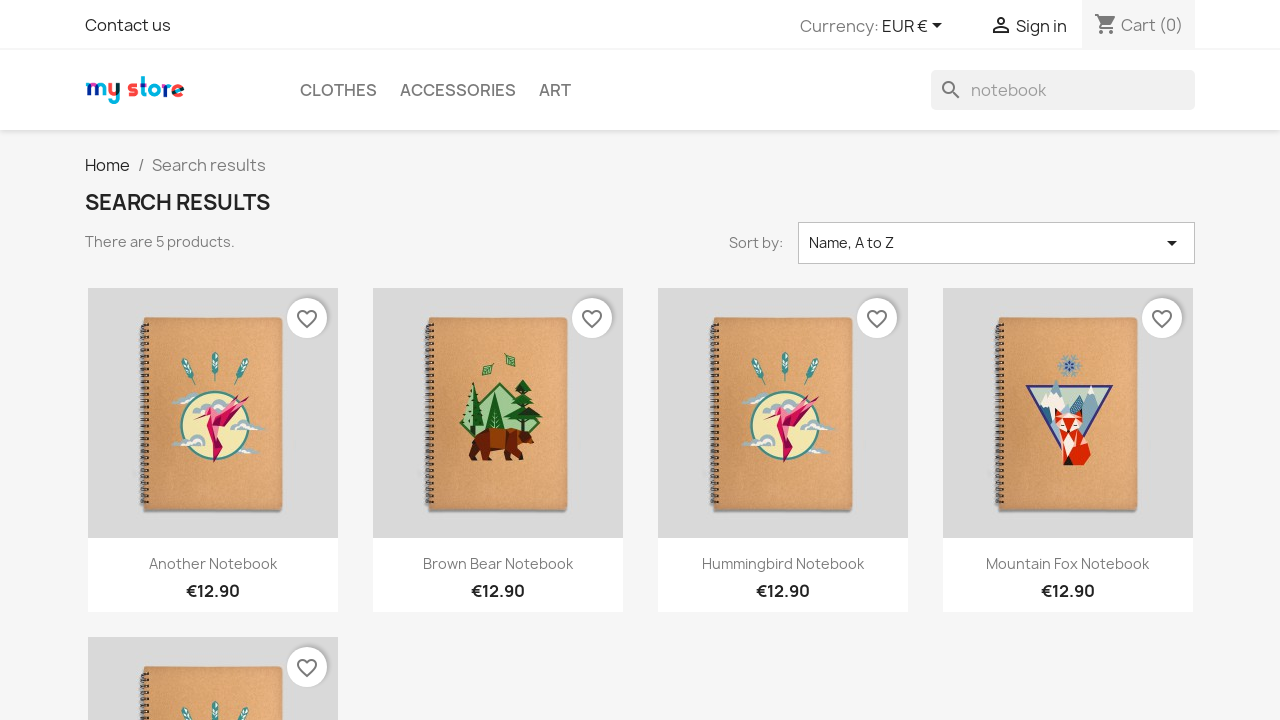